Tests triangle identifier with sides 7, 7, 8 to verify it correctly identifies an Isosceles triangle

Starting URL: https://testpages.eviltester.com/styled/apps/triangle/triangle001.html

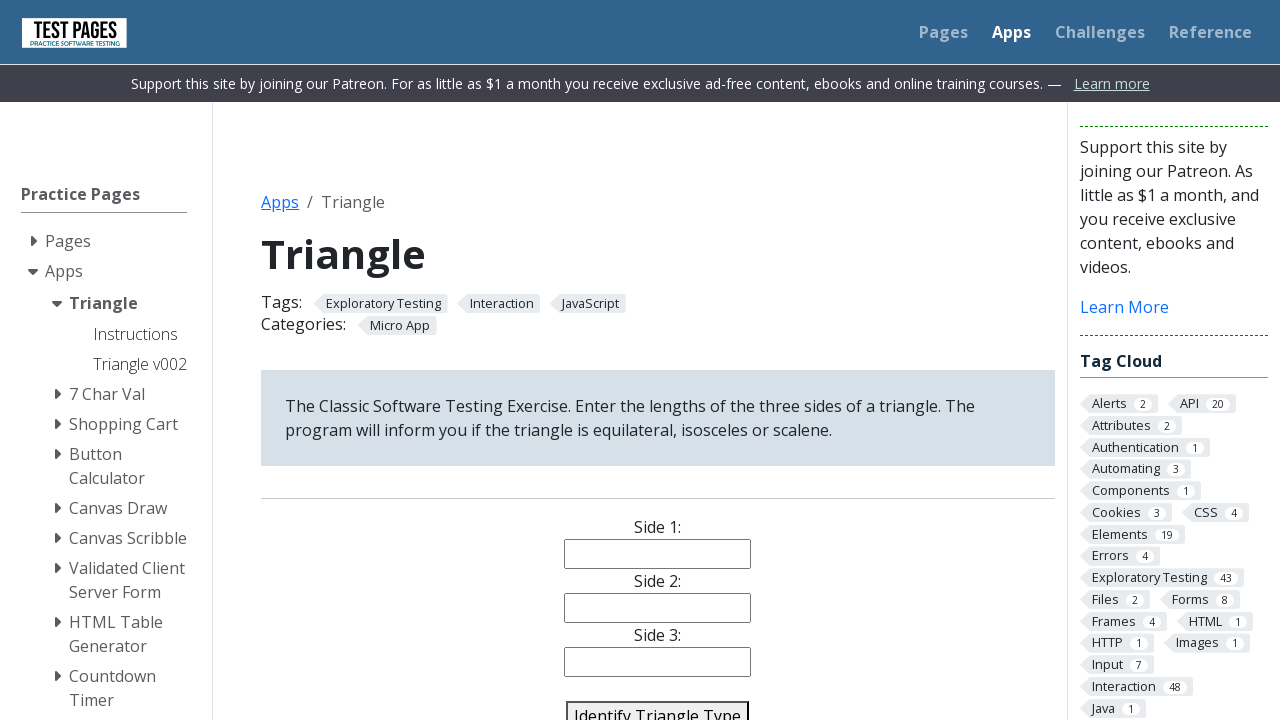

Filled first side with value 7 on #side1
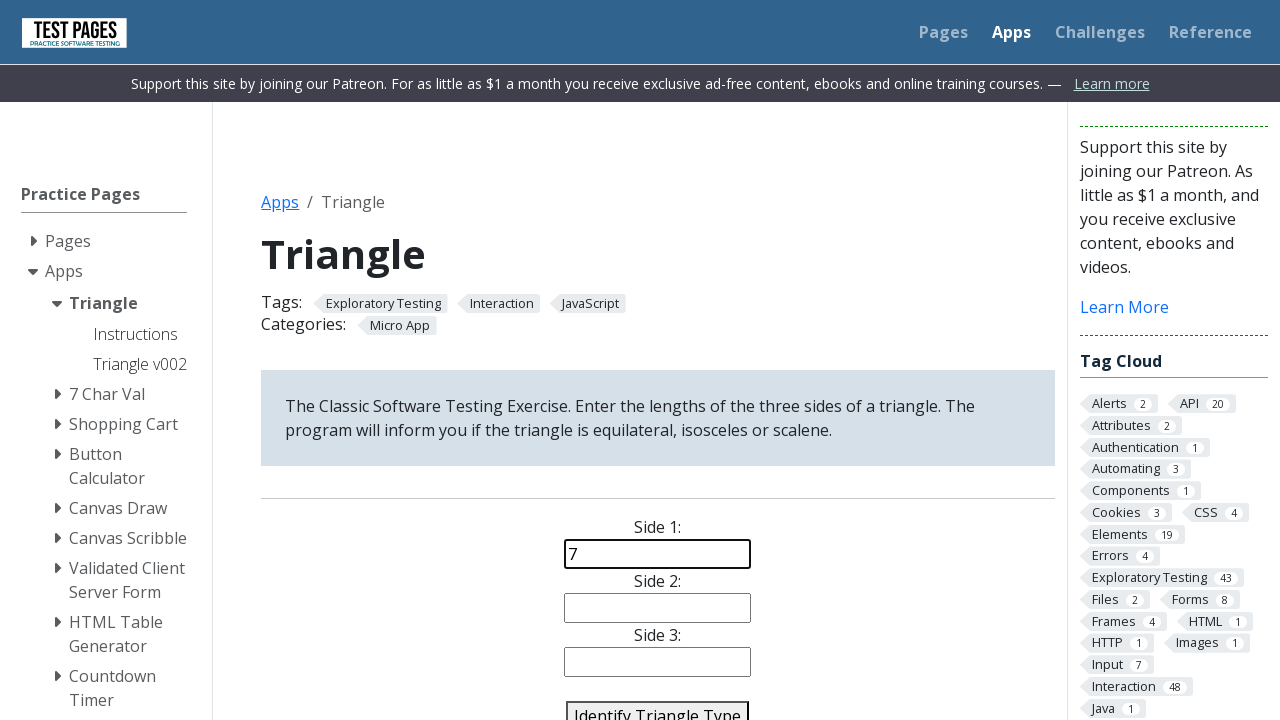

Filled second side with value 7 on #side2
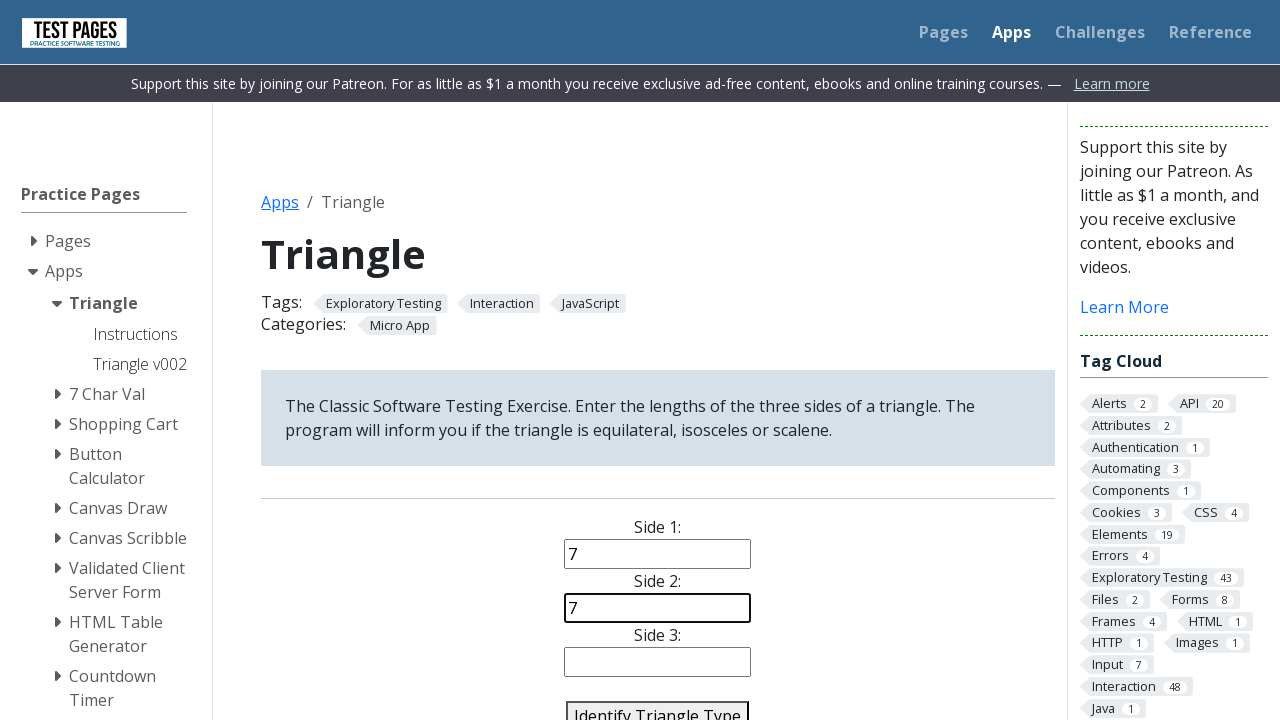

Filled third side with value 8 on #side3
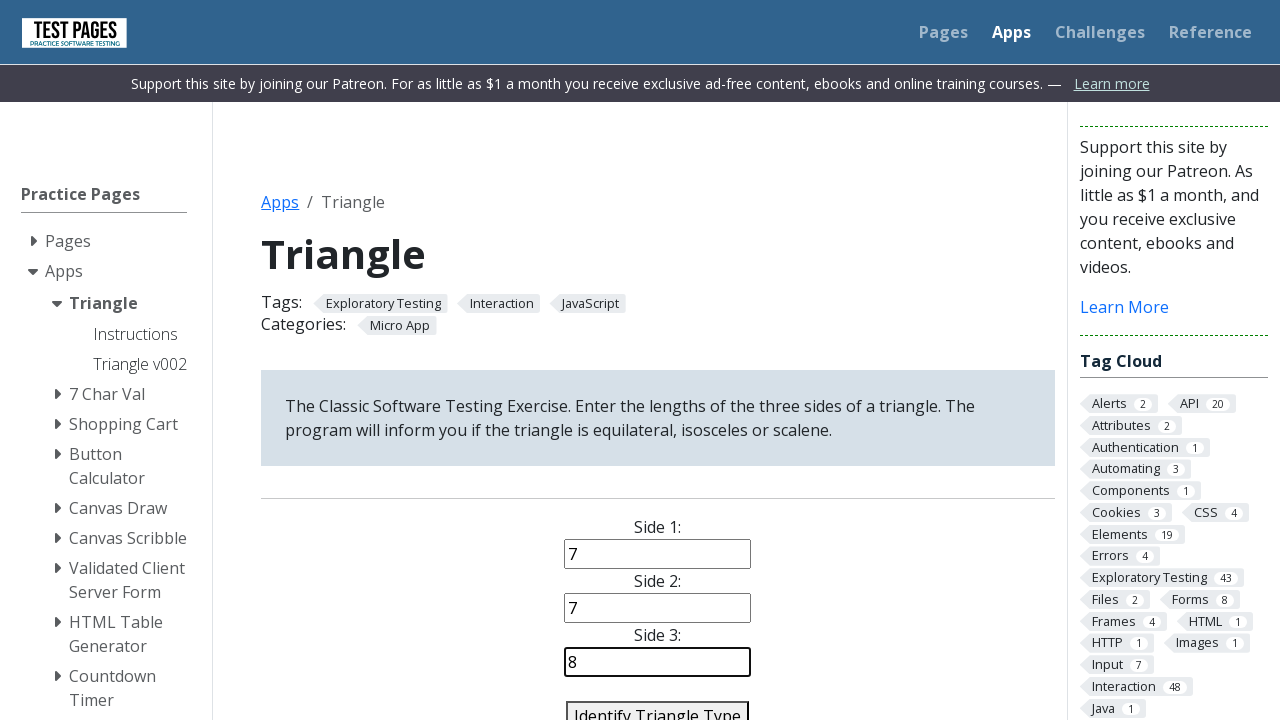

Clicked identify triangle button at (658, 705) on #identify-triangle-action
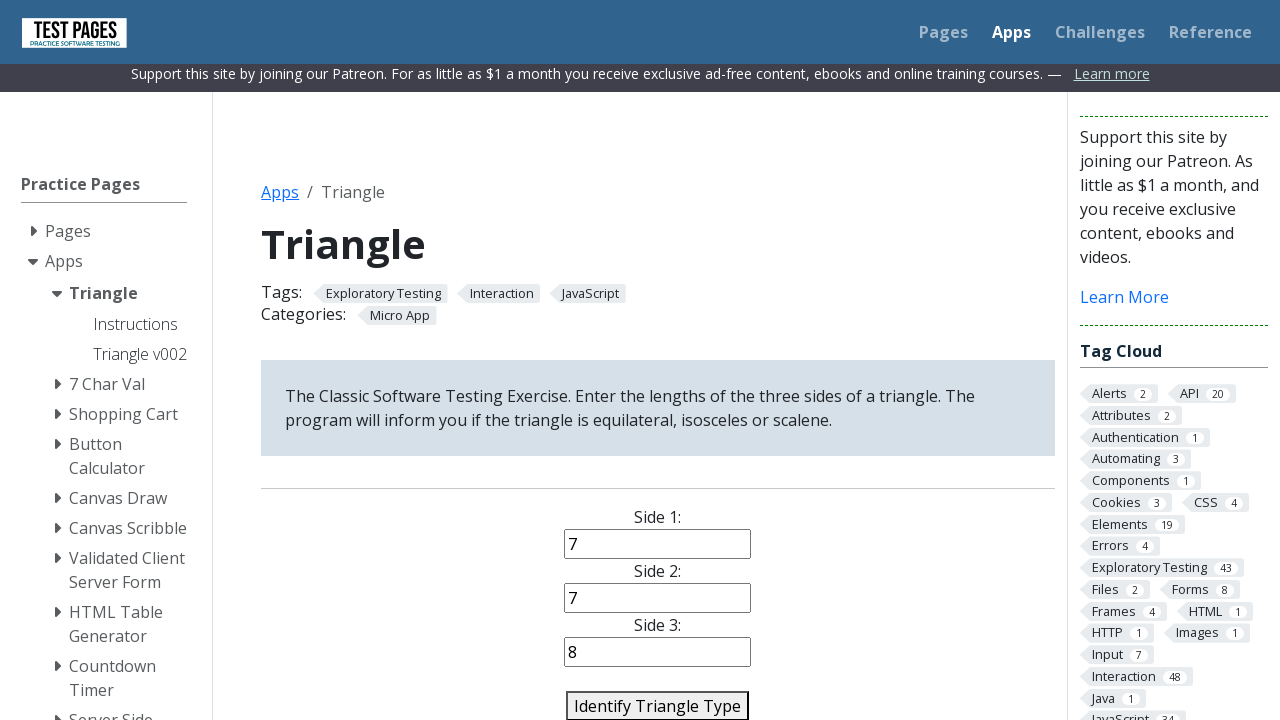

Triangle type result loaded and displayed
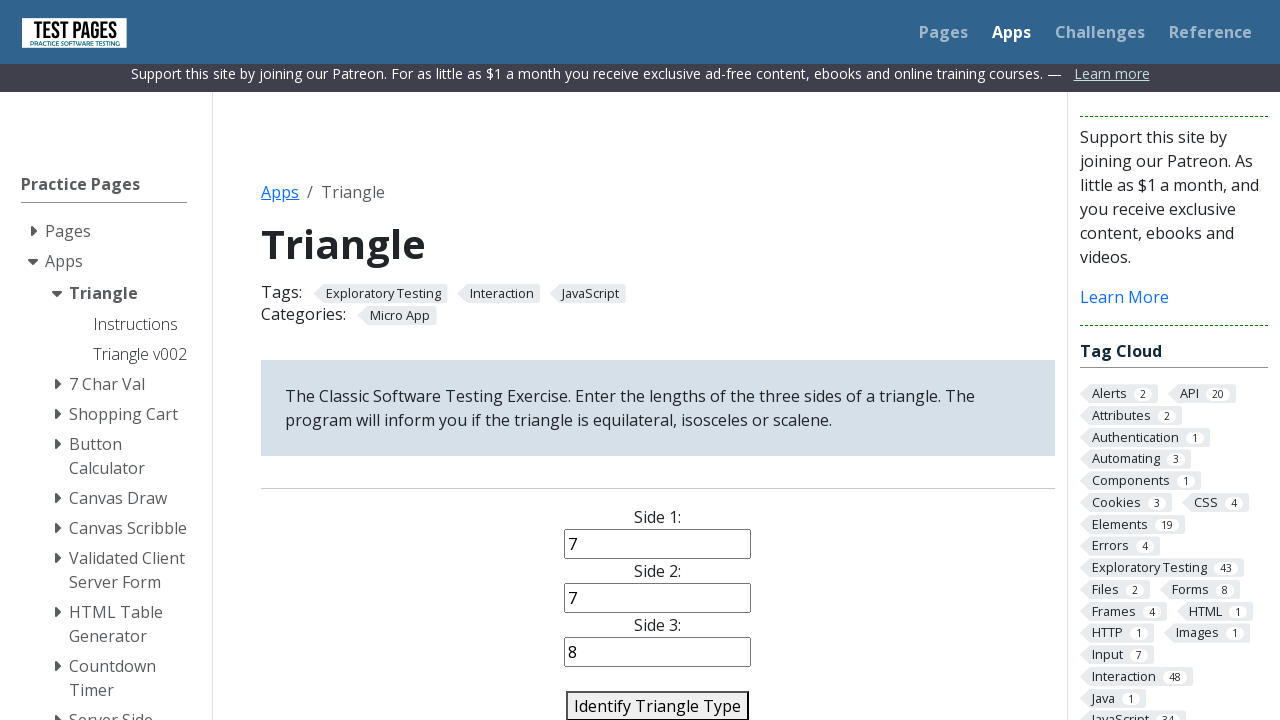

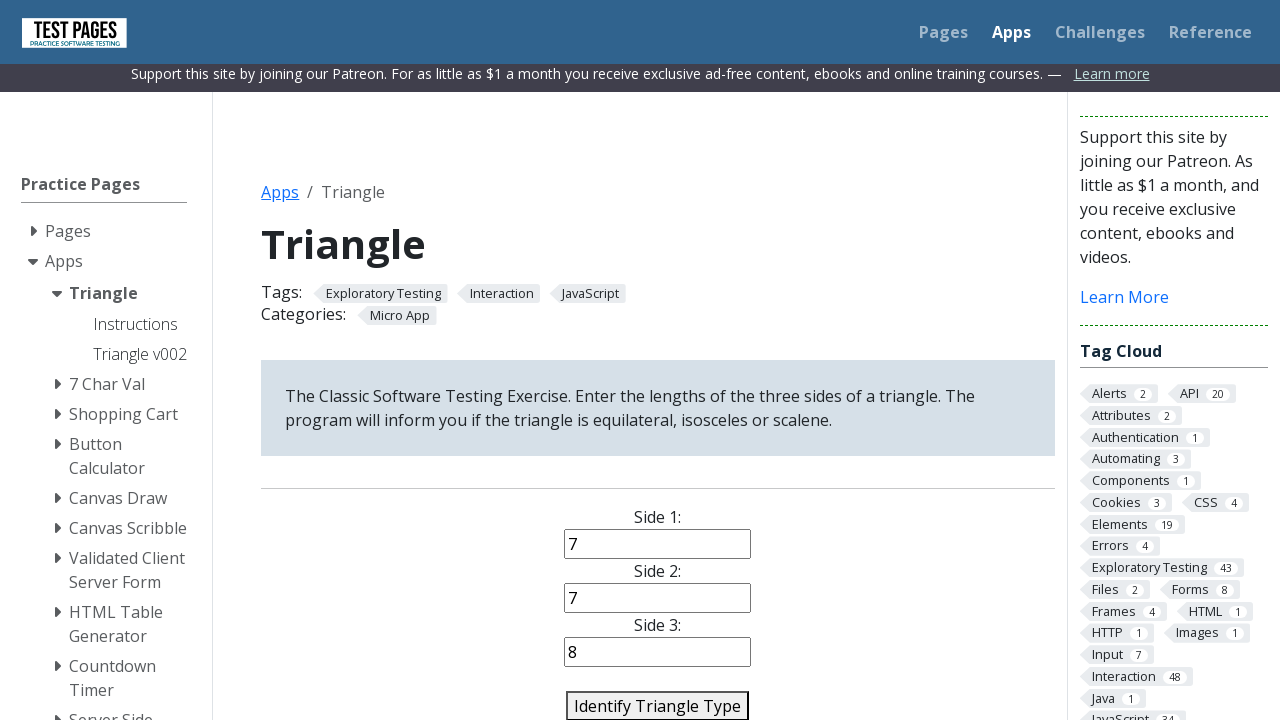